Tests window switching functionality by navigating between multiple windows/tabs, clicking on links that open new windows, and performing actions in different window contexts

Starting URL: https://rahulshettyacademy.com/seleniumPractise/

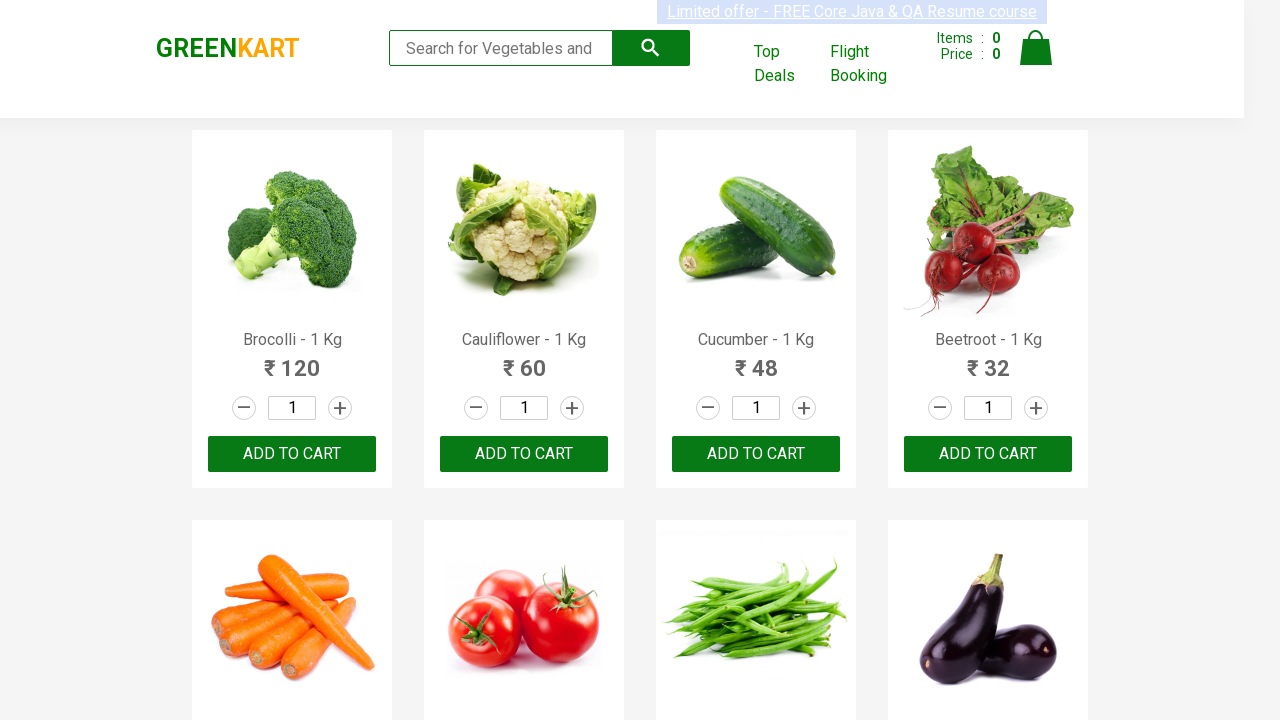

Clicked 'Top Deals' link to open new window at (787, 64) on xpath=//a[contains(text(),'Top Deals')]
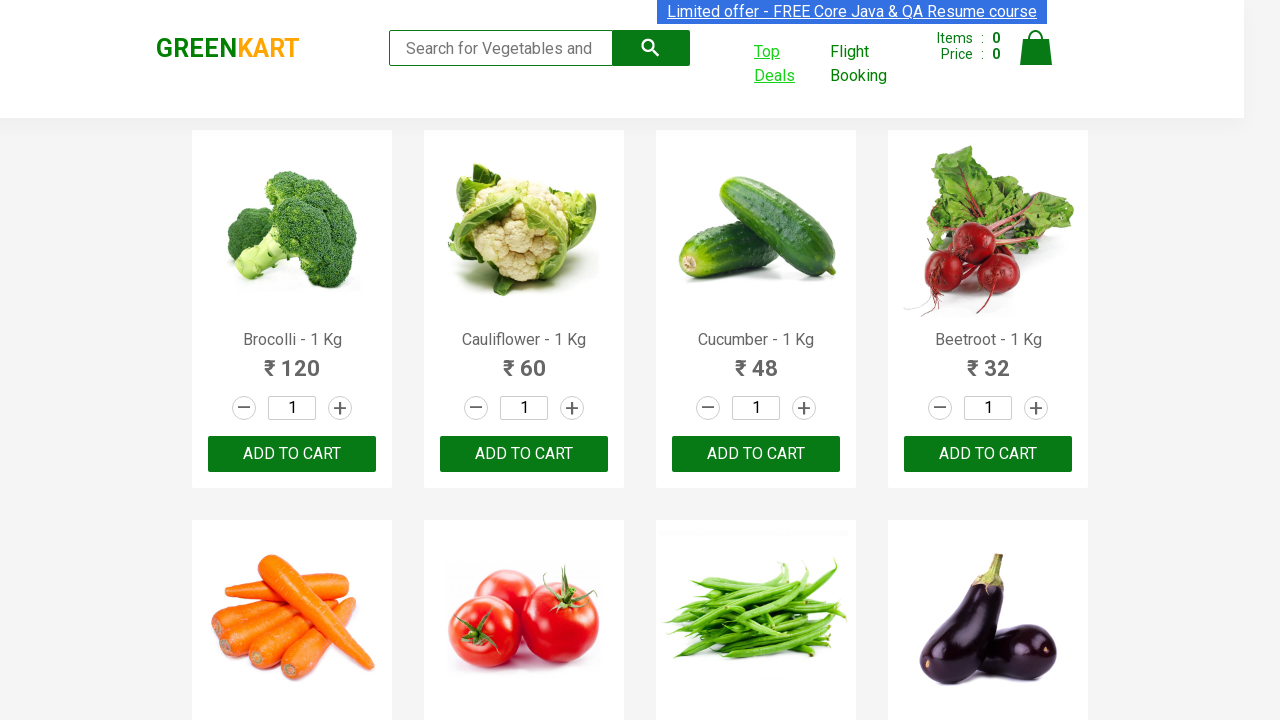

Switched to Top Deals window
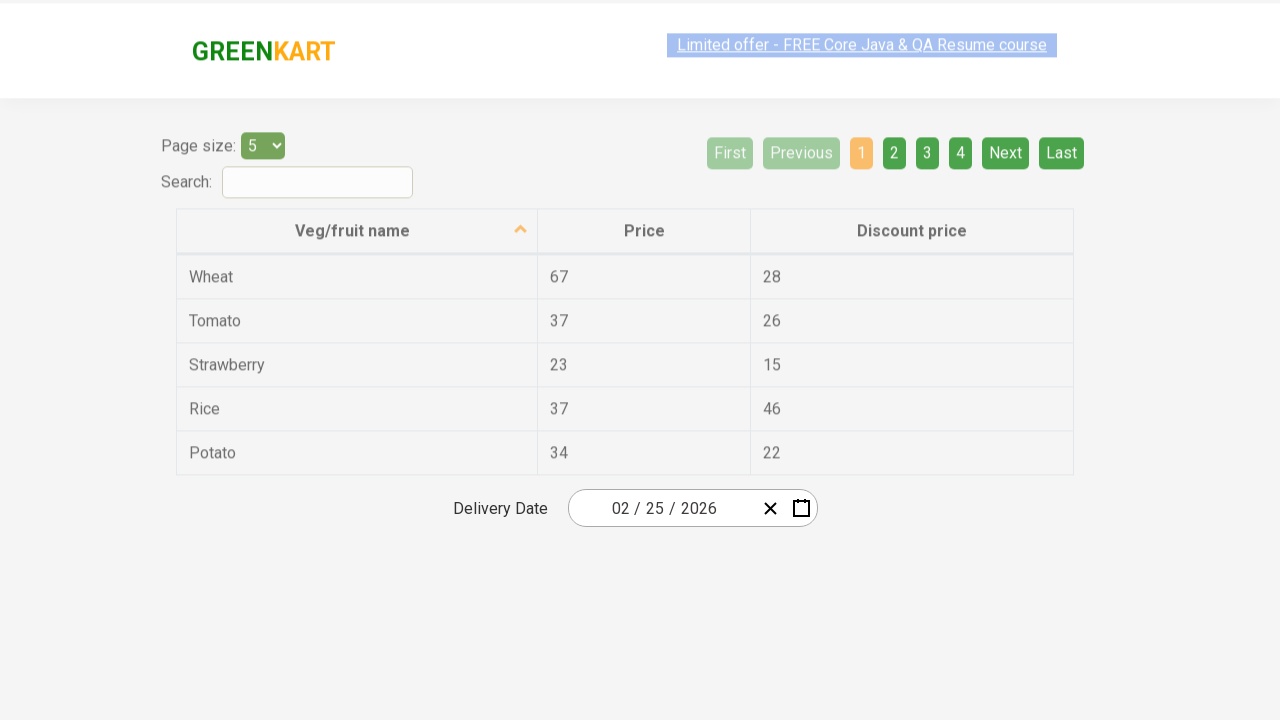

Clicked page 2 in Top Deals window at (894, 134) on xpath=//span[contains(text(),'2')]
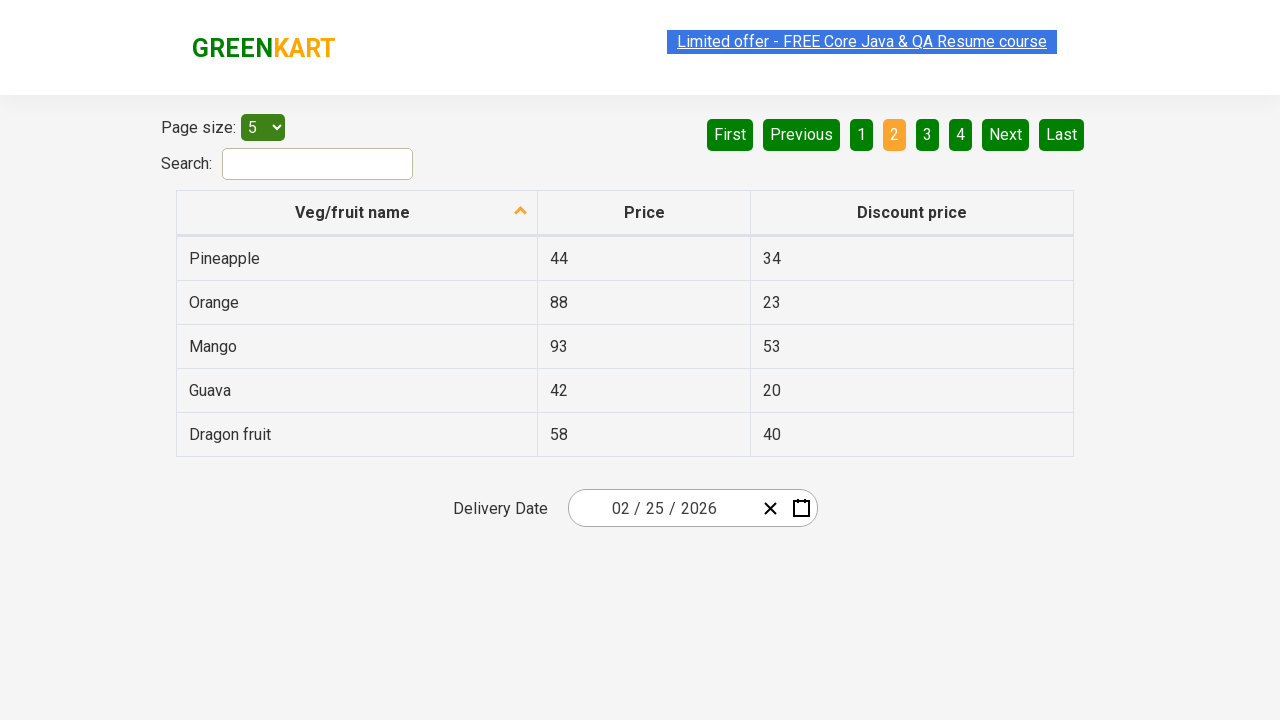

Clicked 'Flight Booking' link to open new window at (876, 64) on xpath=//a[contains(text(),'Flight Booking')]
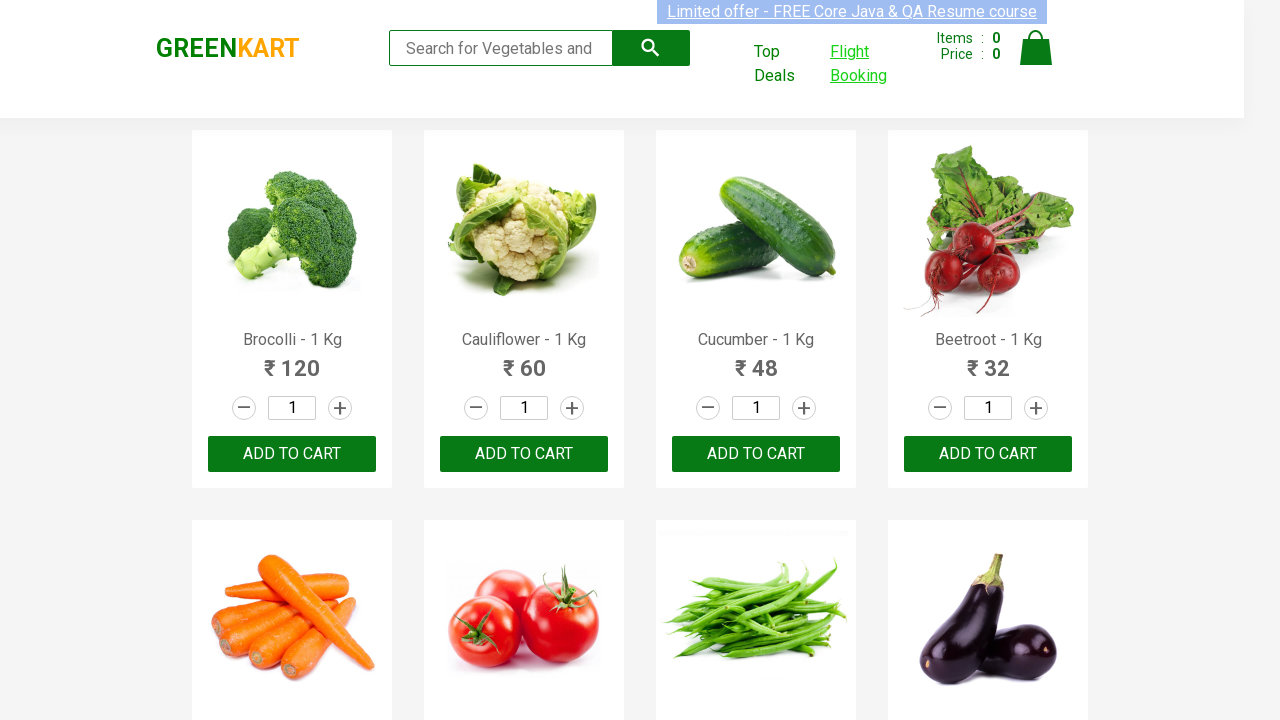

Switched to Flight Booking window
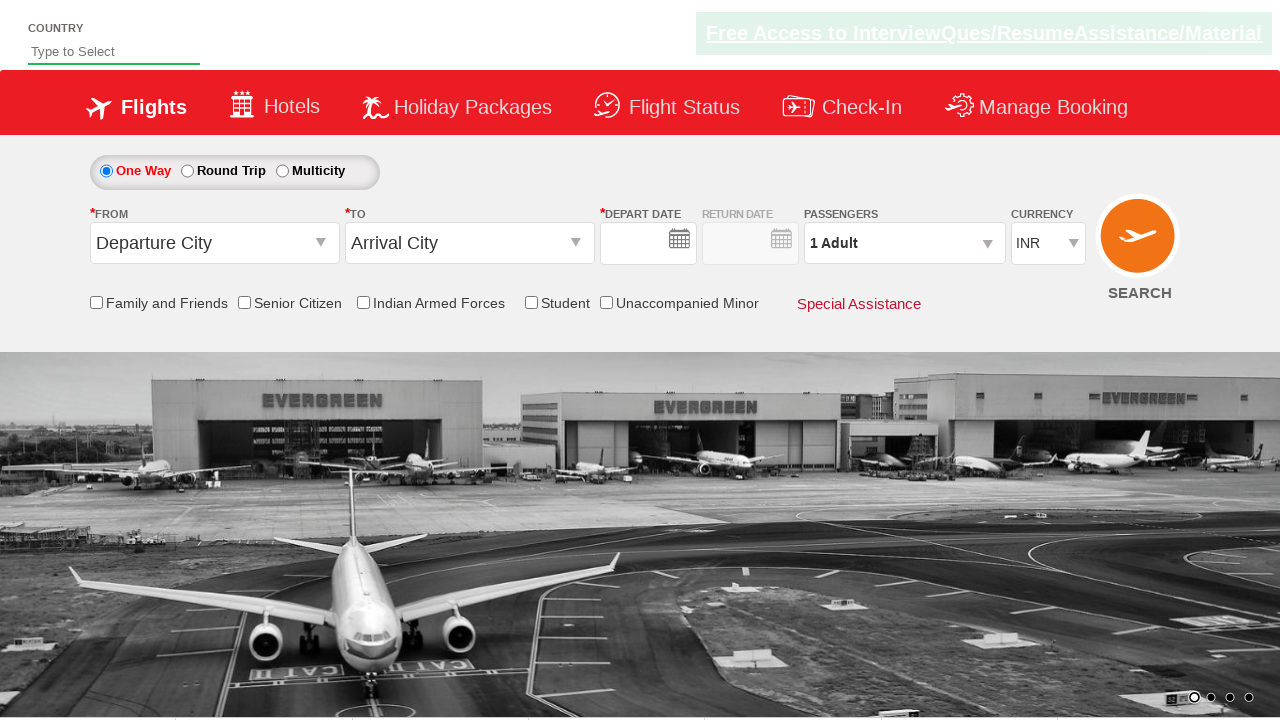

Retrieved Flight Booking page title: 'QAClickJet - Flight Booking for Domestic and International, Cheap Air Tickets'
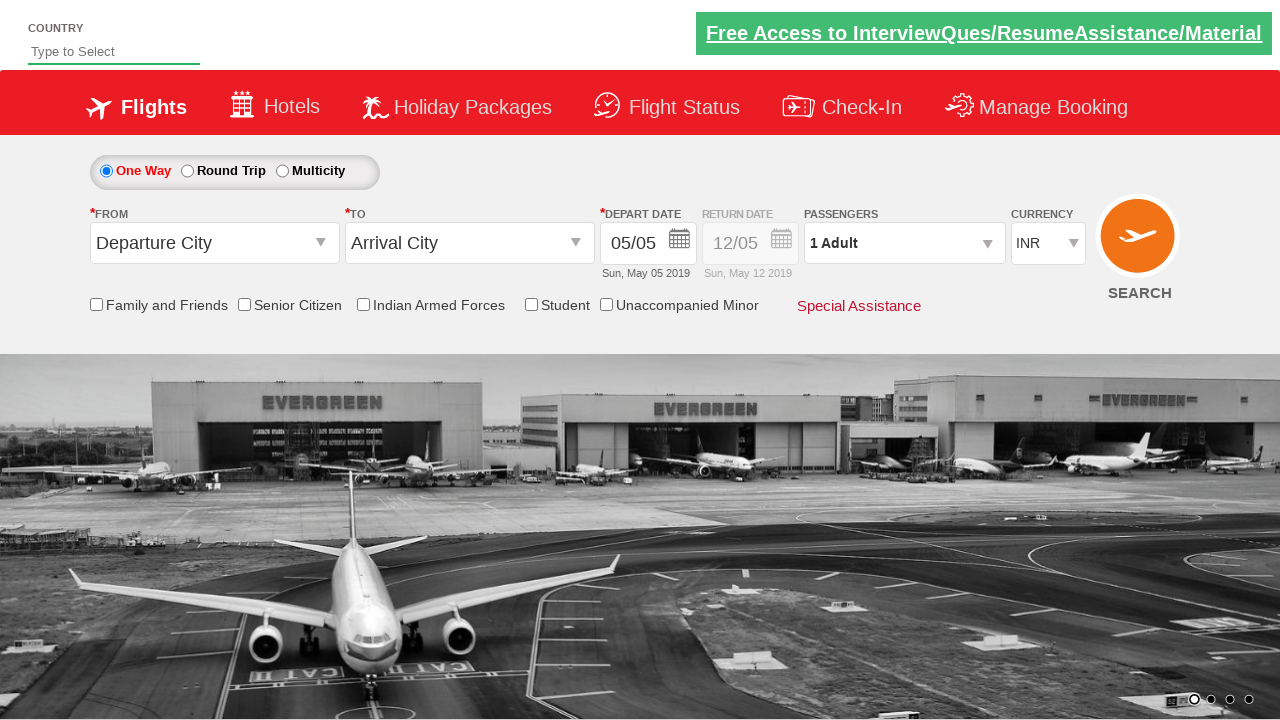

Clicked 'ADD TO CART' button on main window at (292, 454) on xpath=//button[contains(text(),'ADD TO CART')]
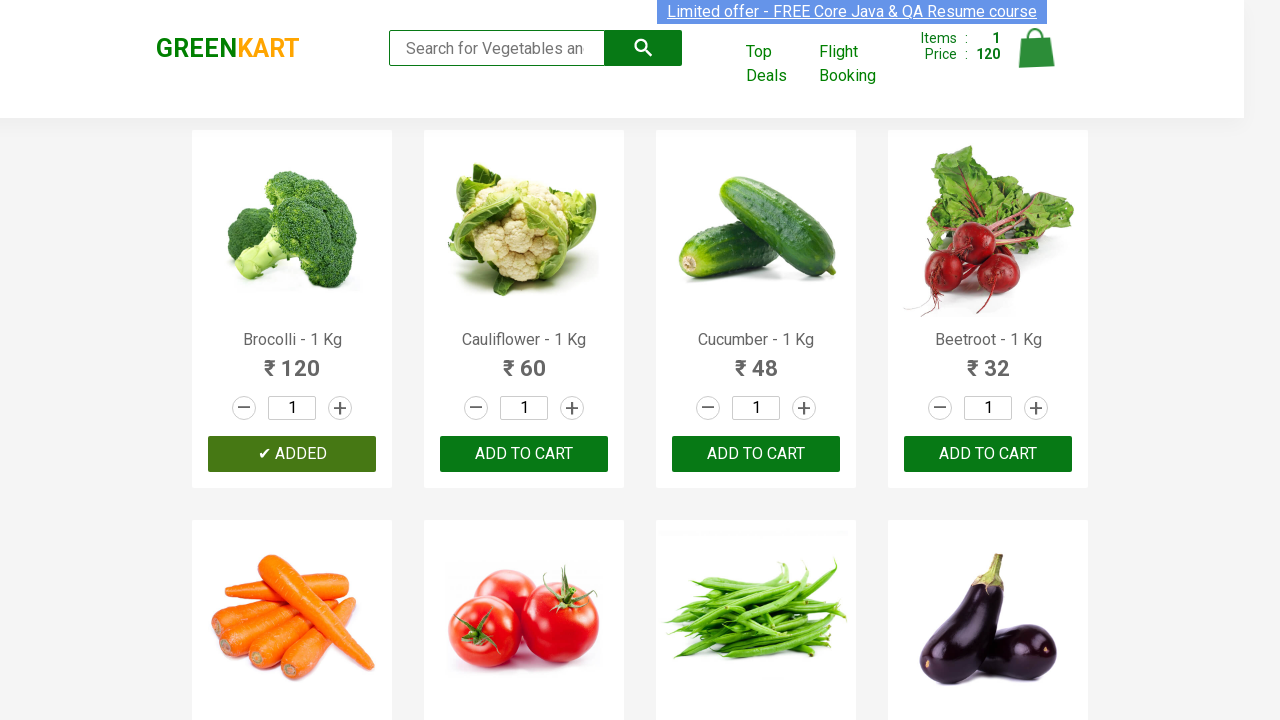

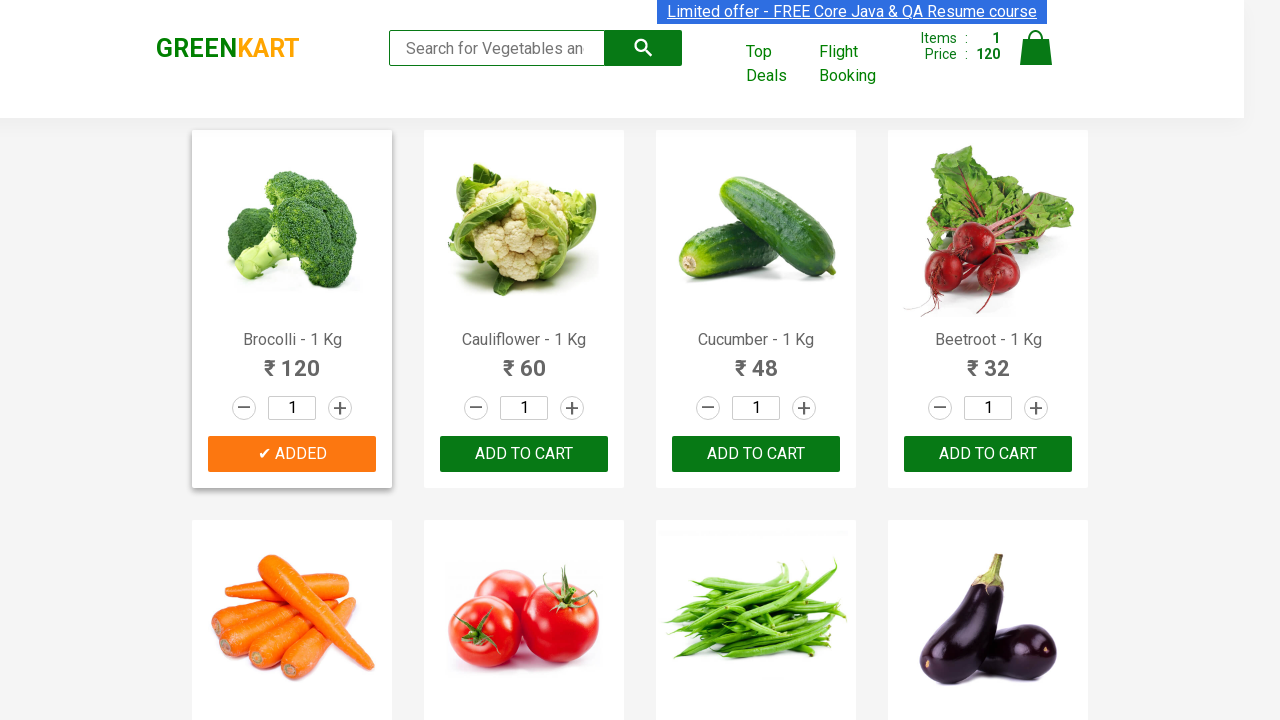